Navigates to YouTube homepage to verify the site loads

Starting URL: https://www.youtube.com

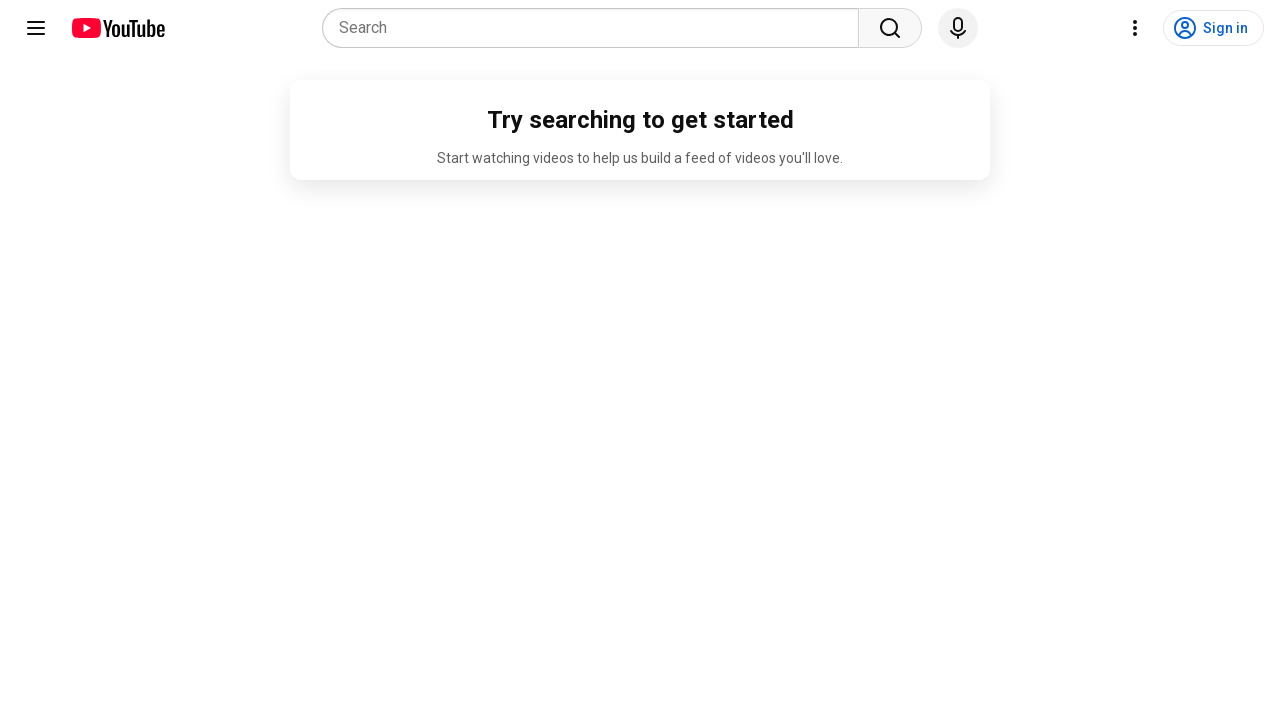

Navigated to YouTube homepage
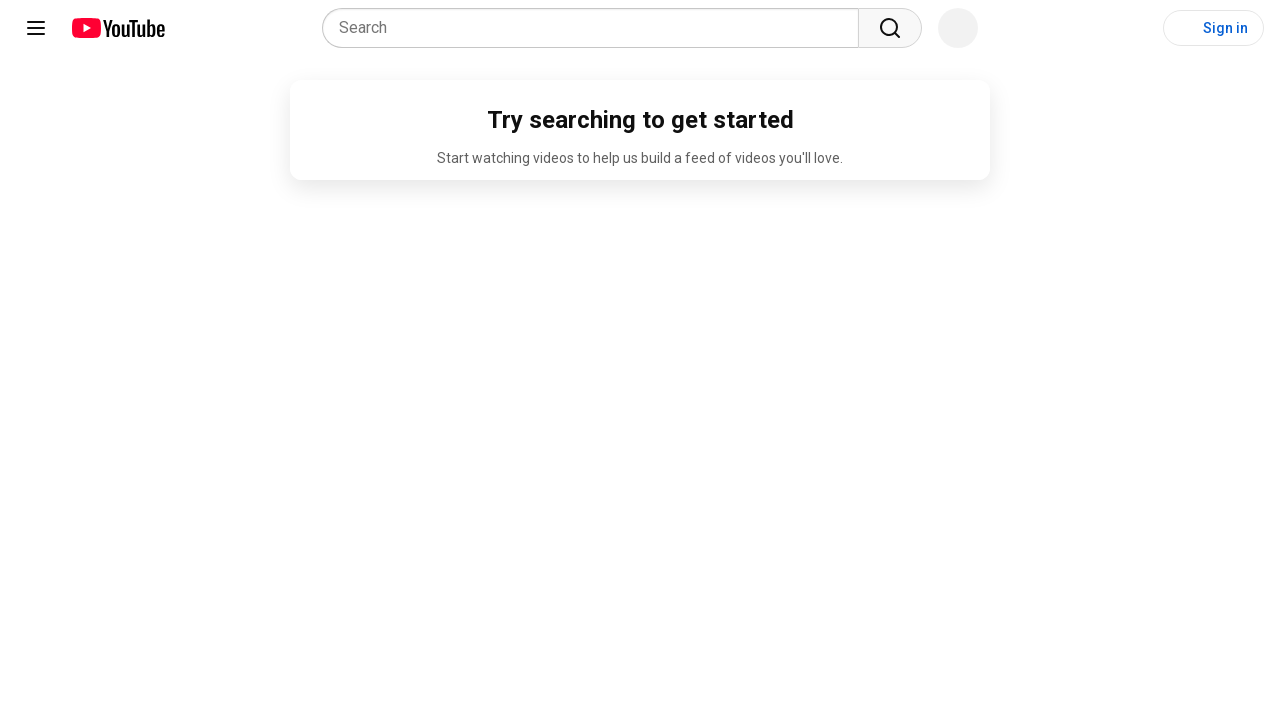

YouTube homepage fully loaded
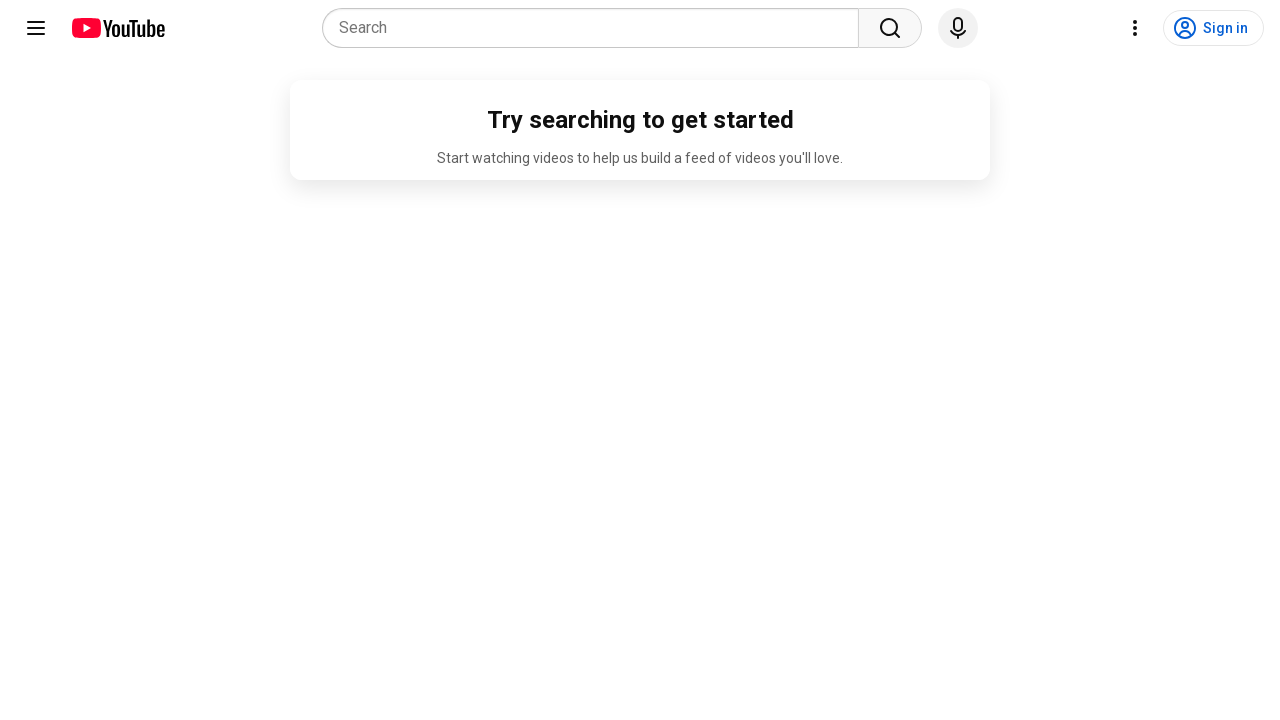

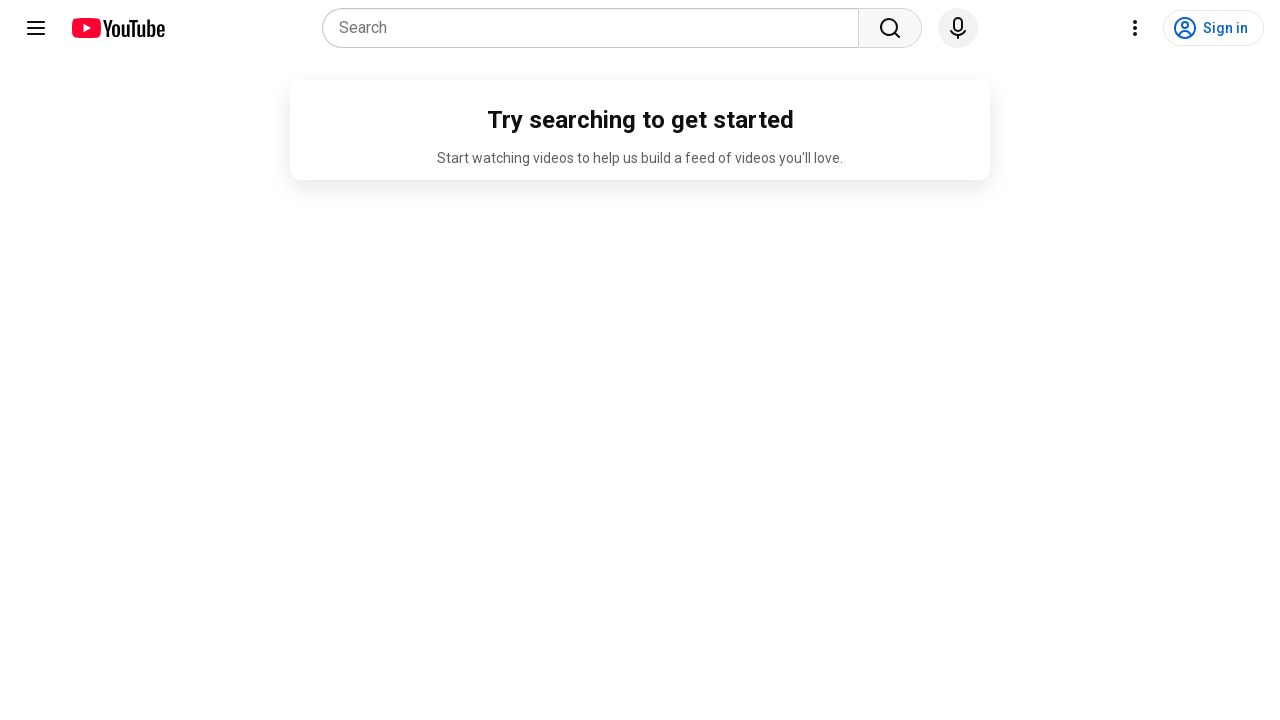